Tests the Contact modal form submission by filling in email, name, and message fields, then submitting and accepting the alert

Starting URL: https://www.demoblaze.com/

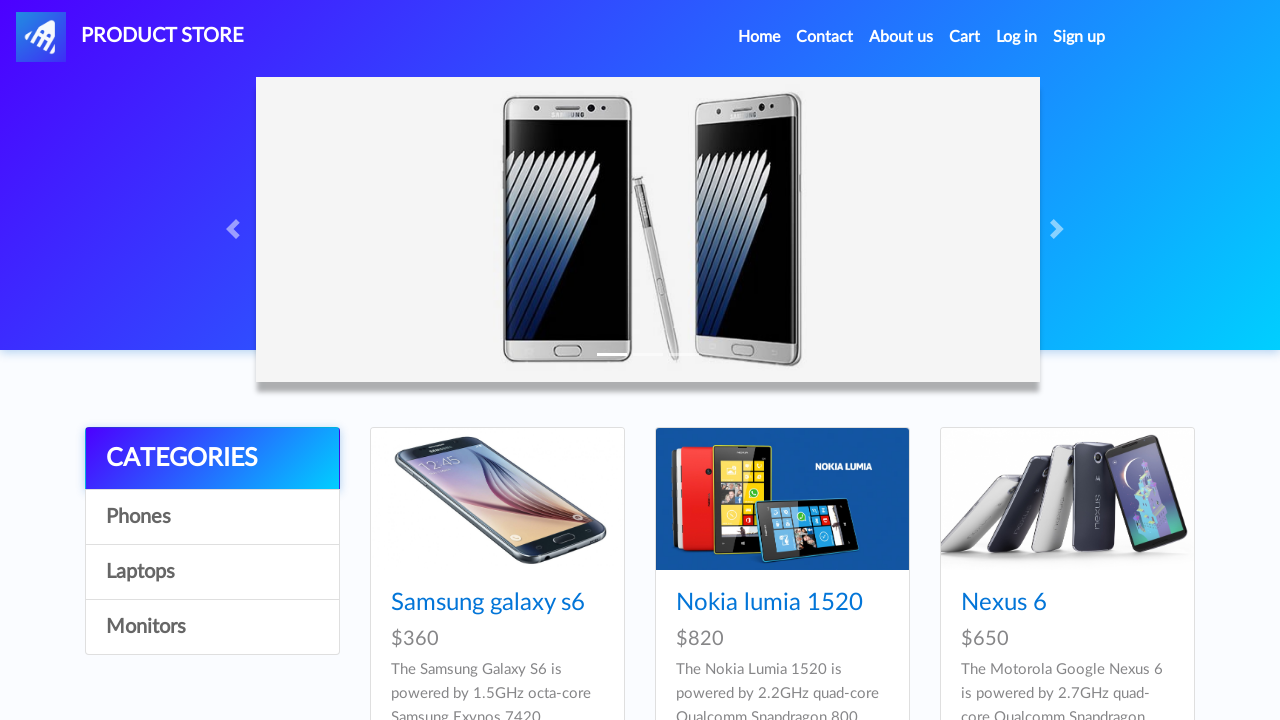

Clicked Contact navigation link at (825, 37) on li.nav-item:nth-child(2) > a:nth-child(1)
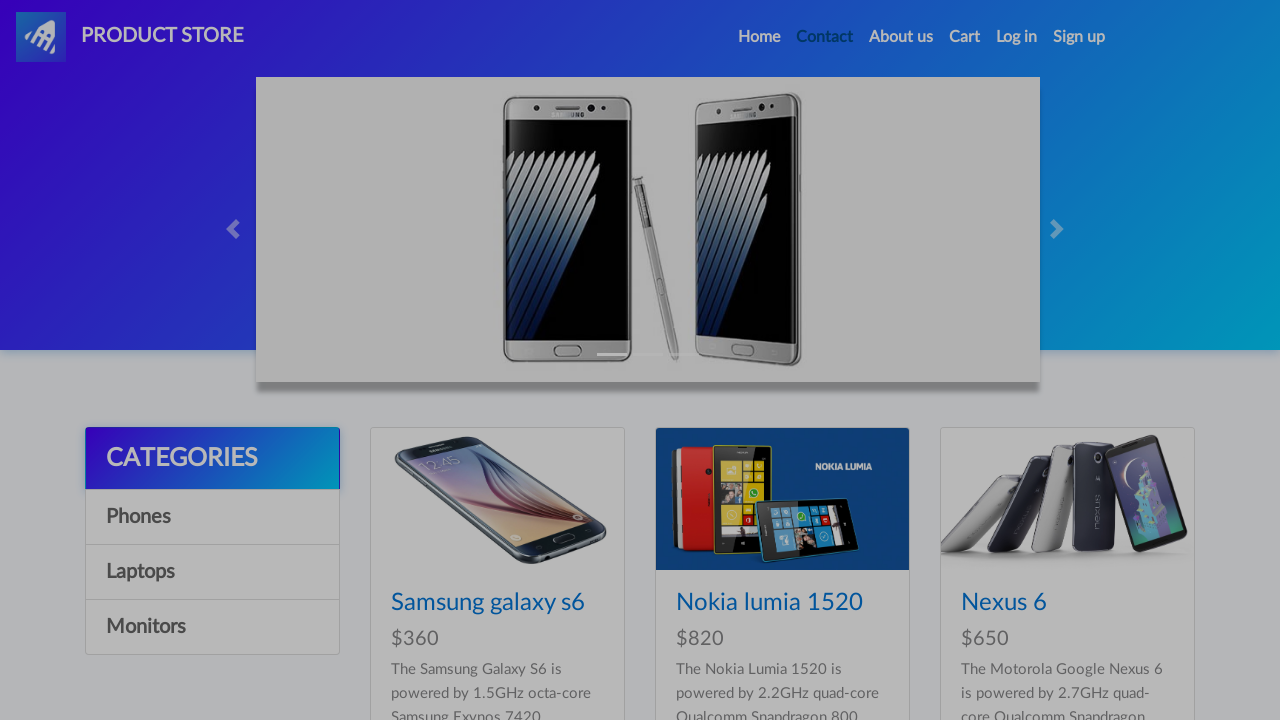

Contact modal appeared with email field visible
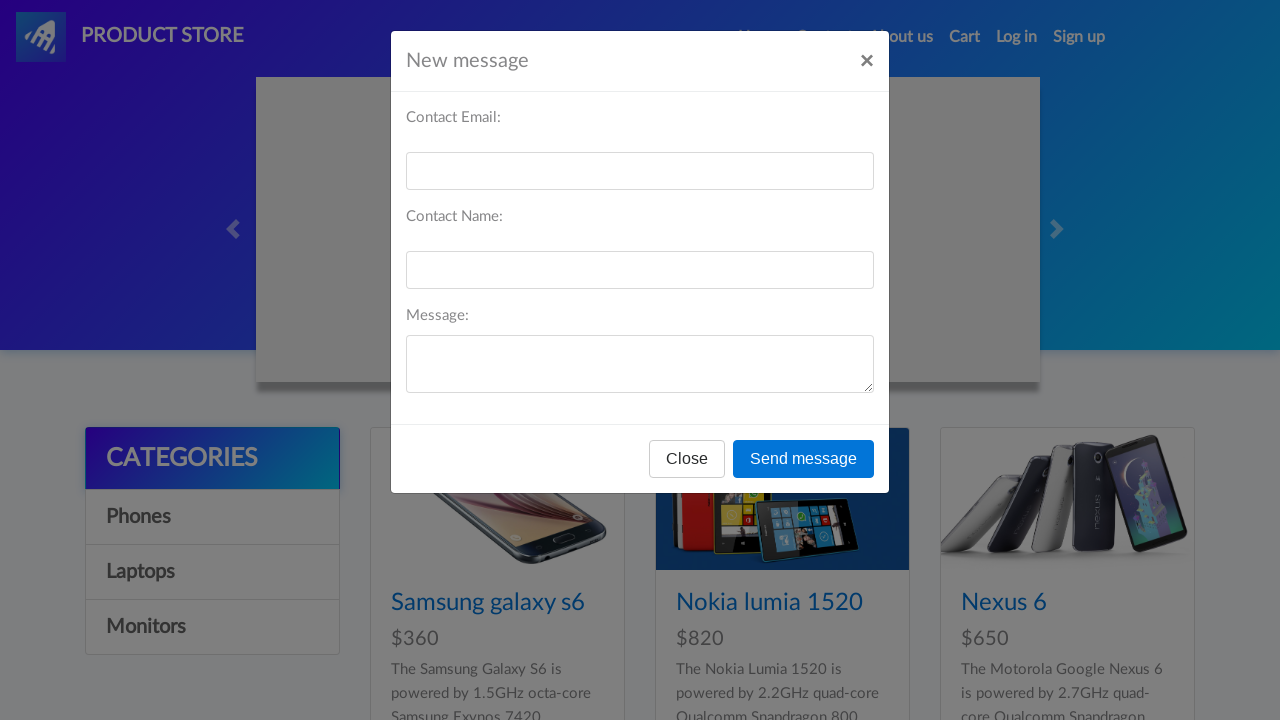

Filled email field with 'seleniumtest@yopmail.com' on #recipient-email
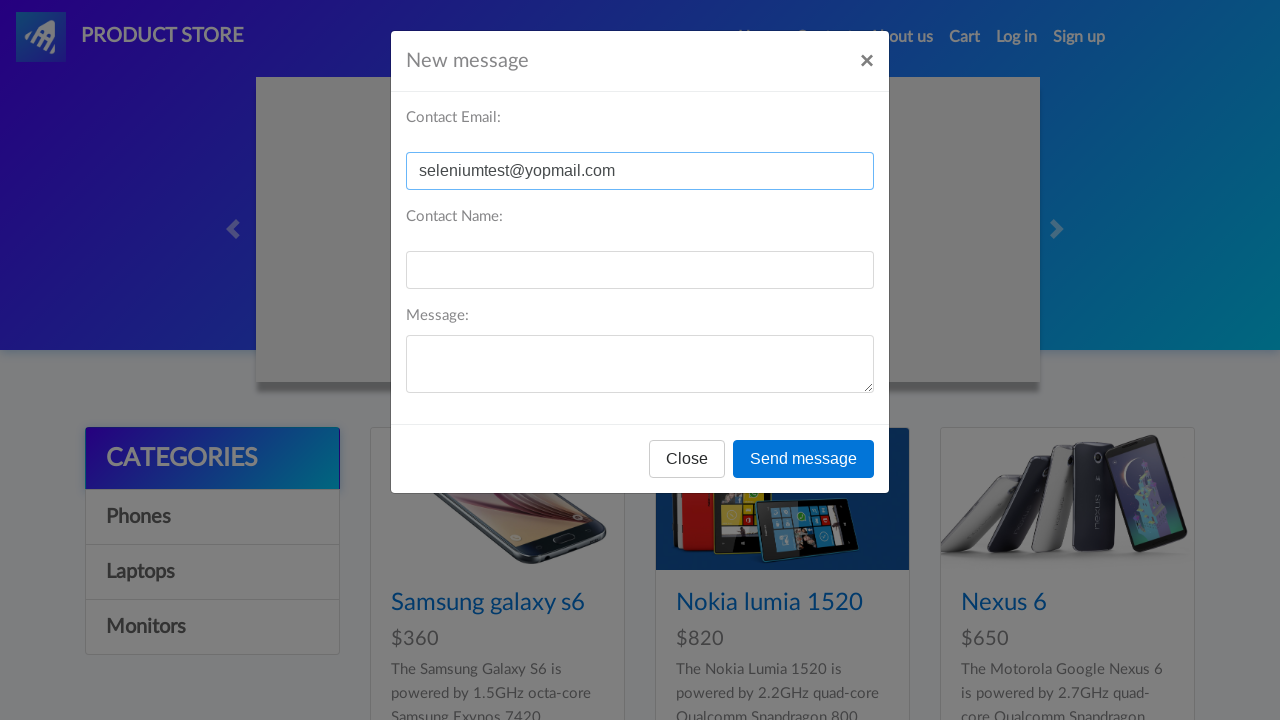

Filled name field with 'Selenium Tester' on #recipient-name
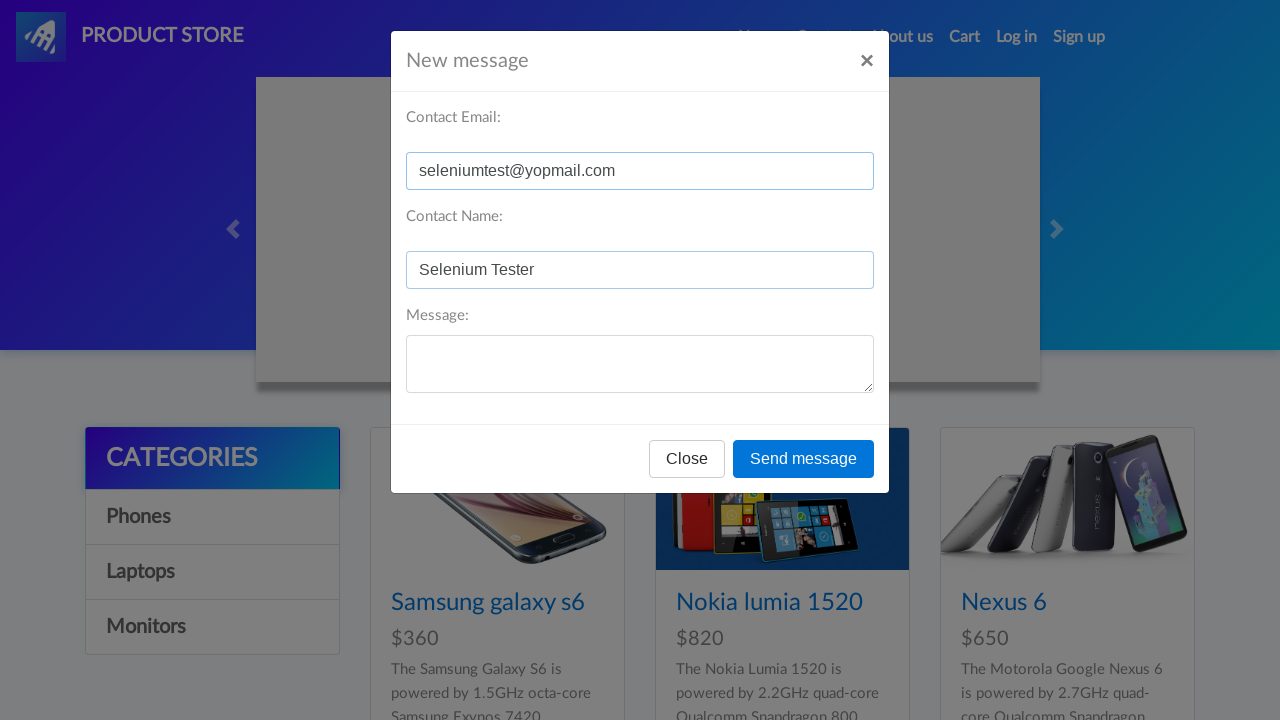

Filled message field with test message on #message-text
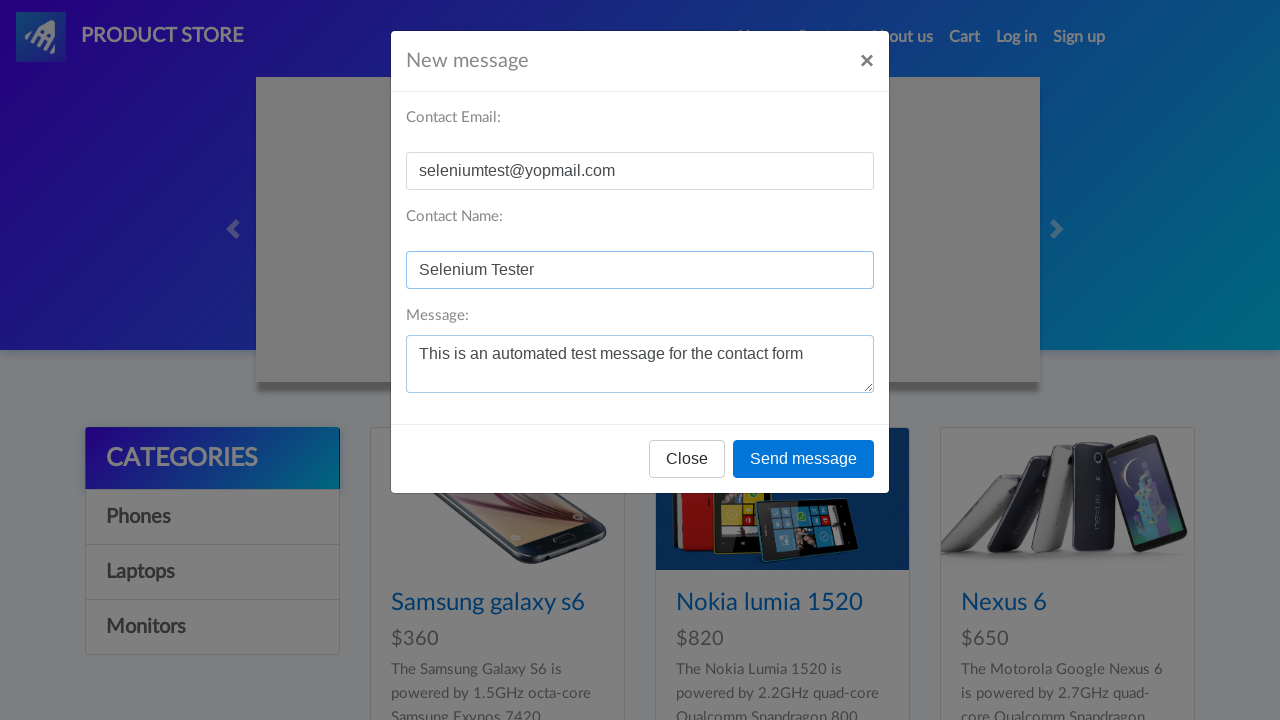

Dialog handler registered to auto-accept alerts
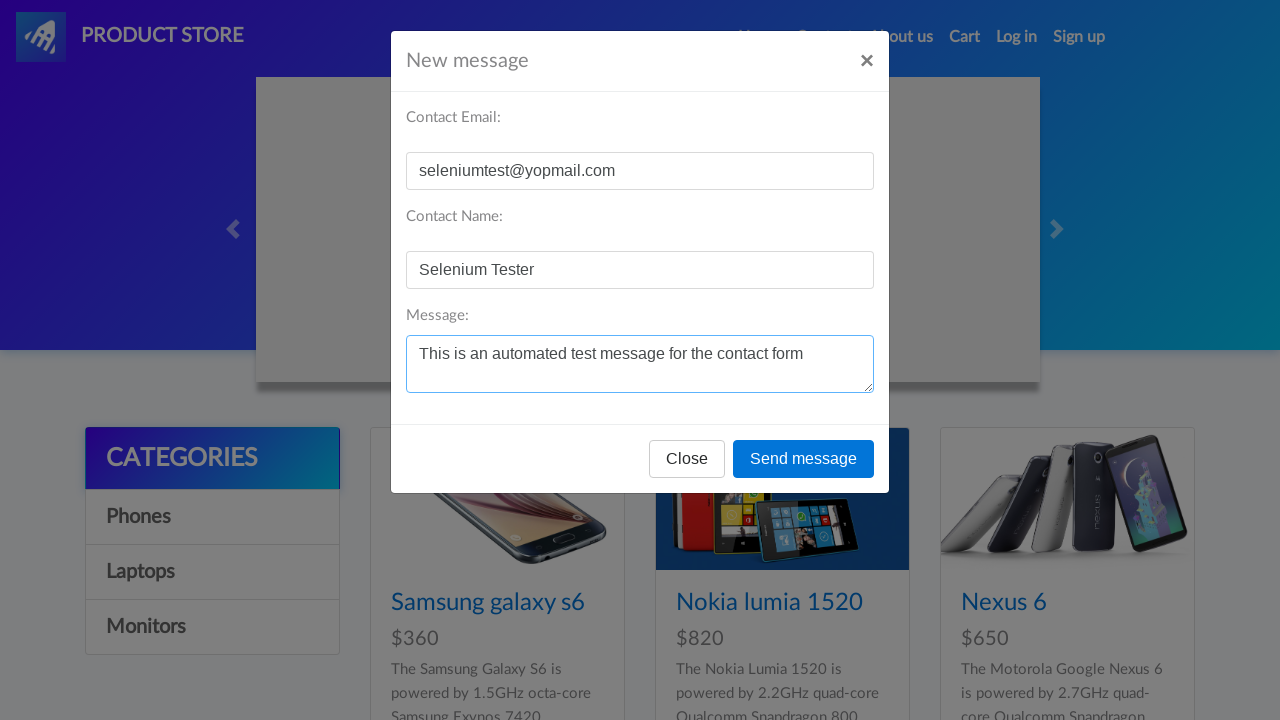

Clicked submit button to send contact form at (804, 459) on #exampleModal > div:nth-child(1) > div:nth-child(1) > div:nth-child(3) > button:
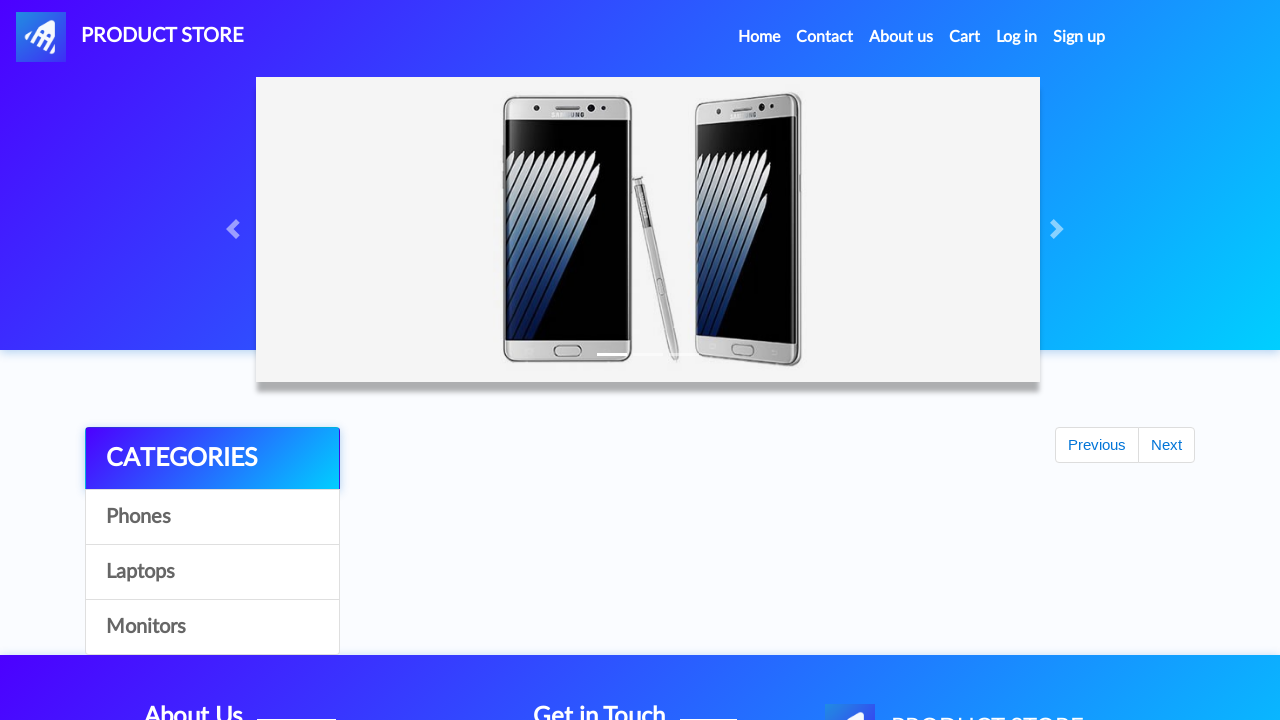

Waited 2 seconds for alert to be processed
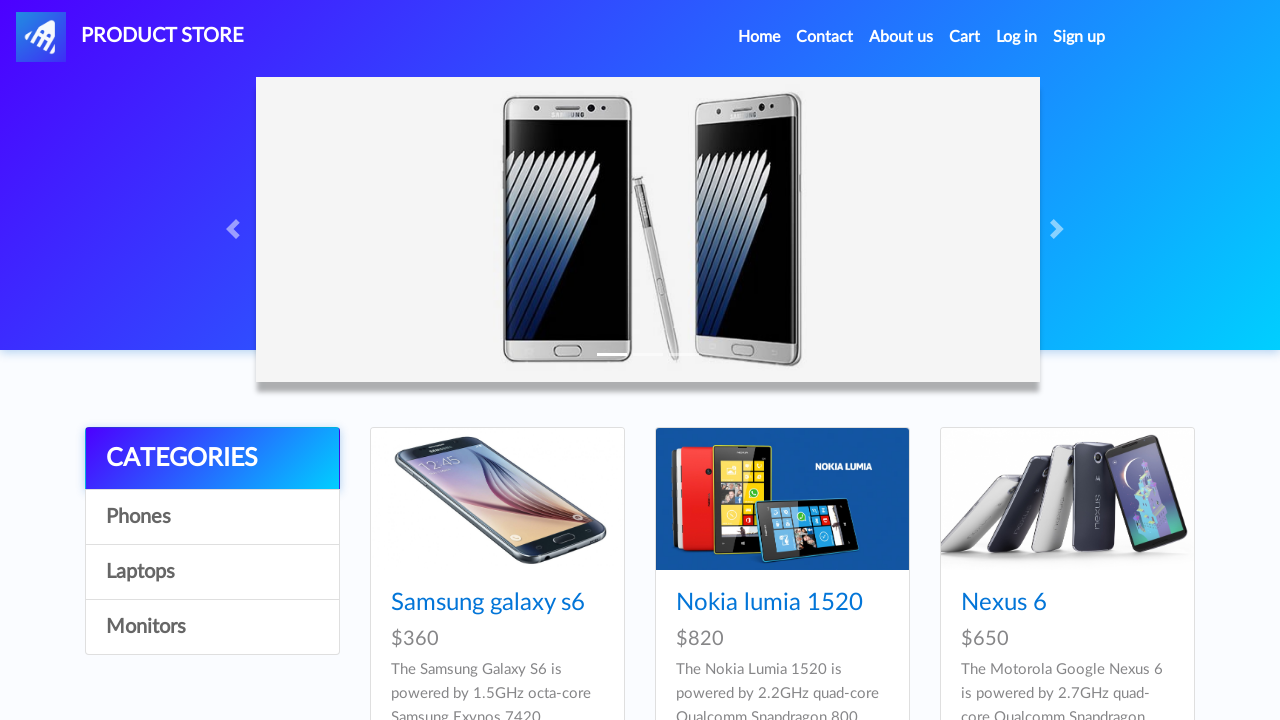

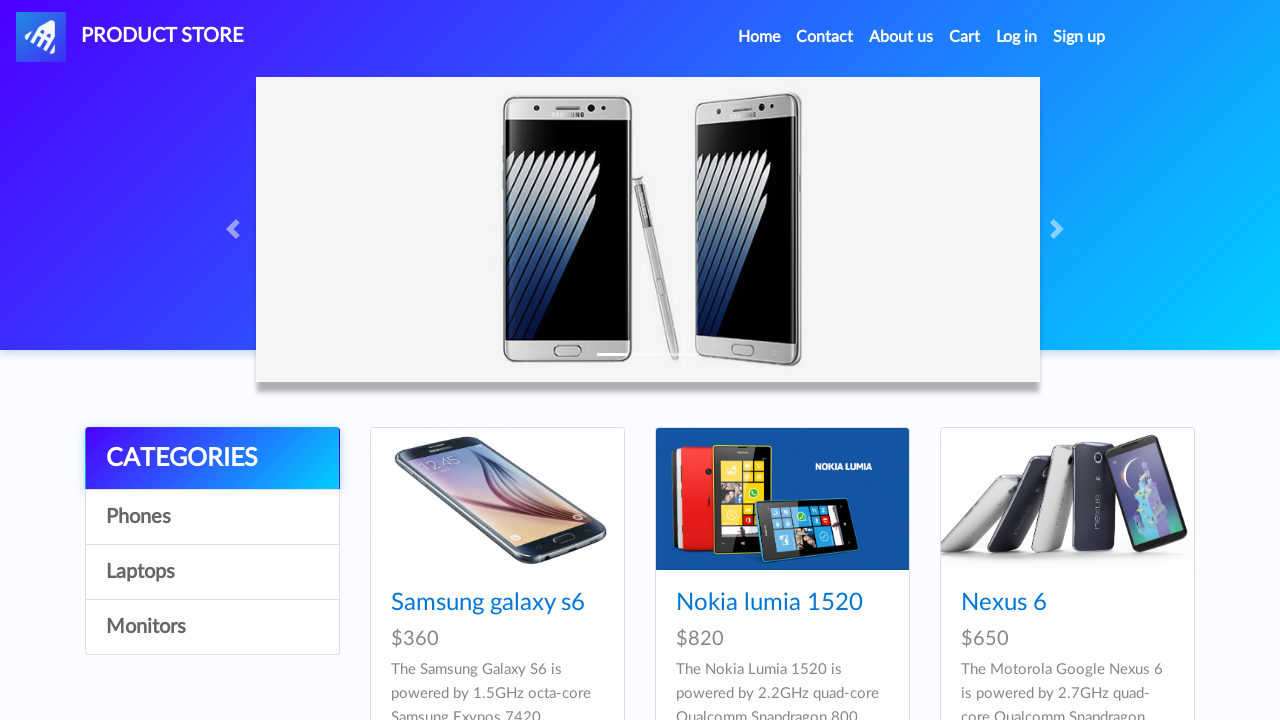